Tests double-click functionality on DemoQA website by navigating to the Buttons section and performing a double-click action on a button element

Starting URL: https://demoqa.com/

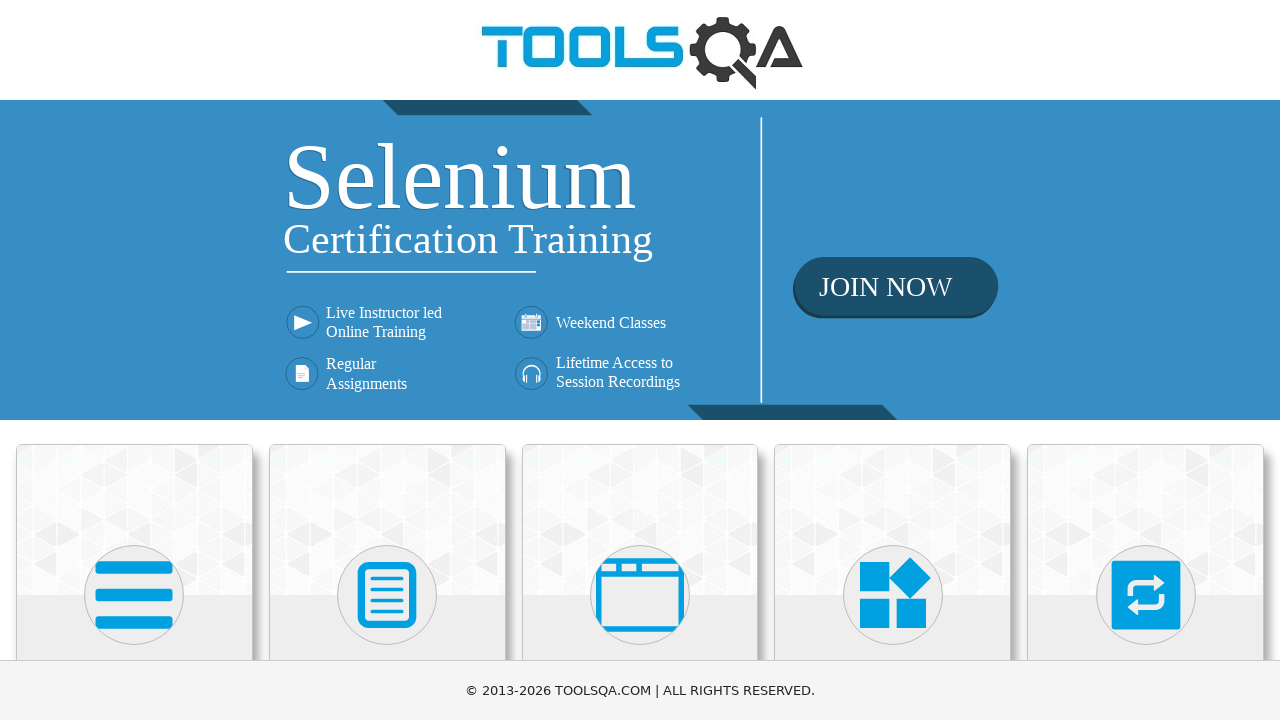

Clicked on Elements section at (134, 360) on xpath=//h5[text()='Elements']
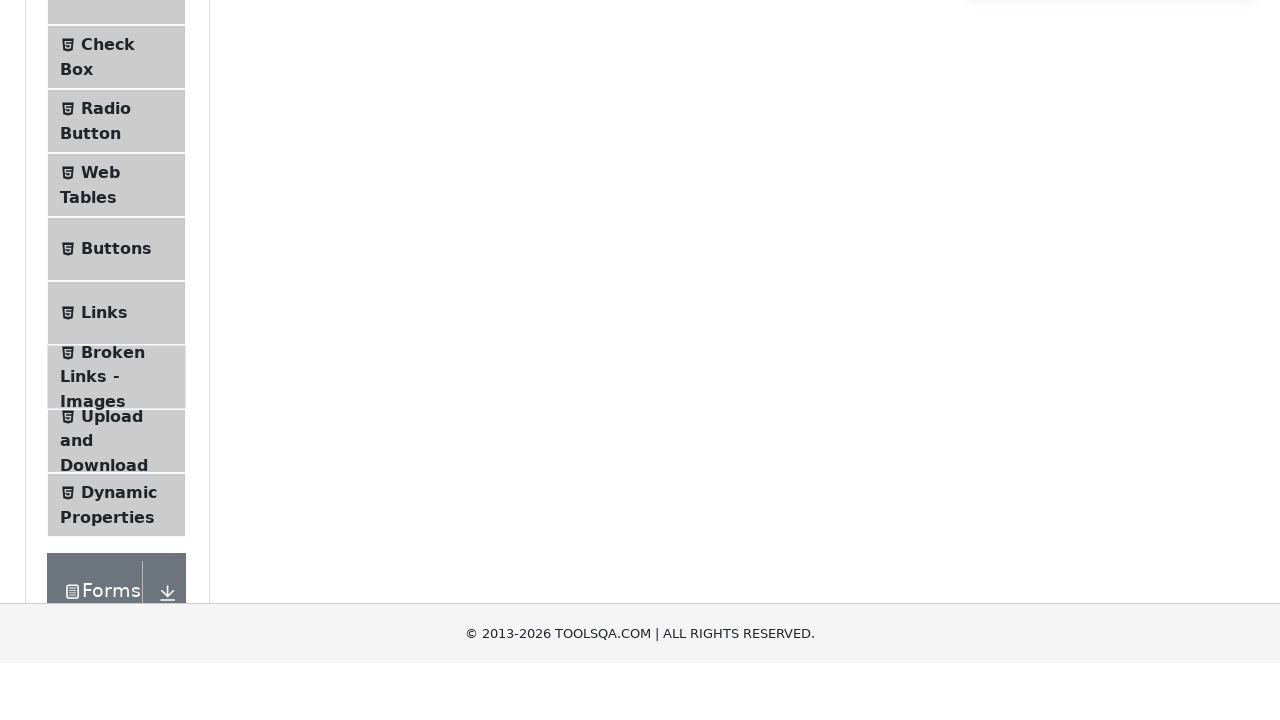

Clicked on Buttons menu item at (116, 517) on xpath=//span[@class='text' and text()='Buttons']
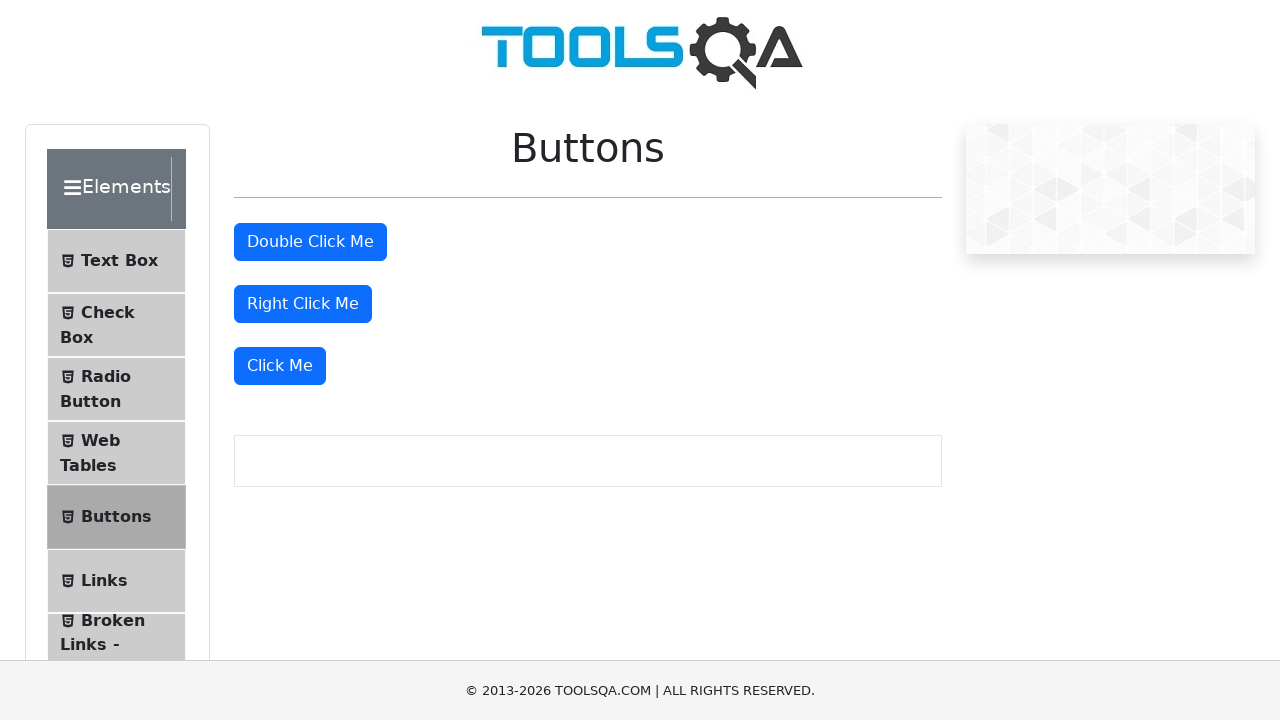

Performed double-click on the double-click button at (310, 242) on #doubleClickBtn
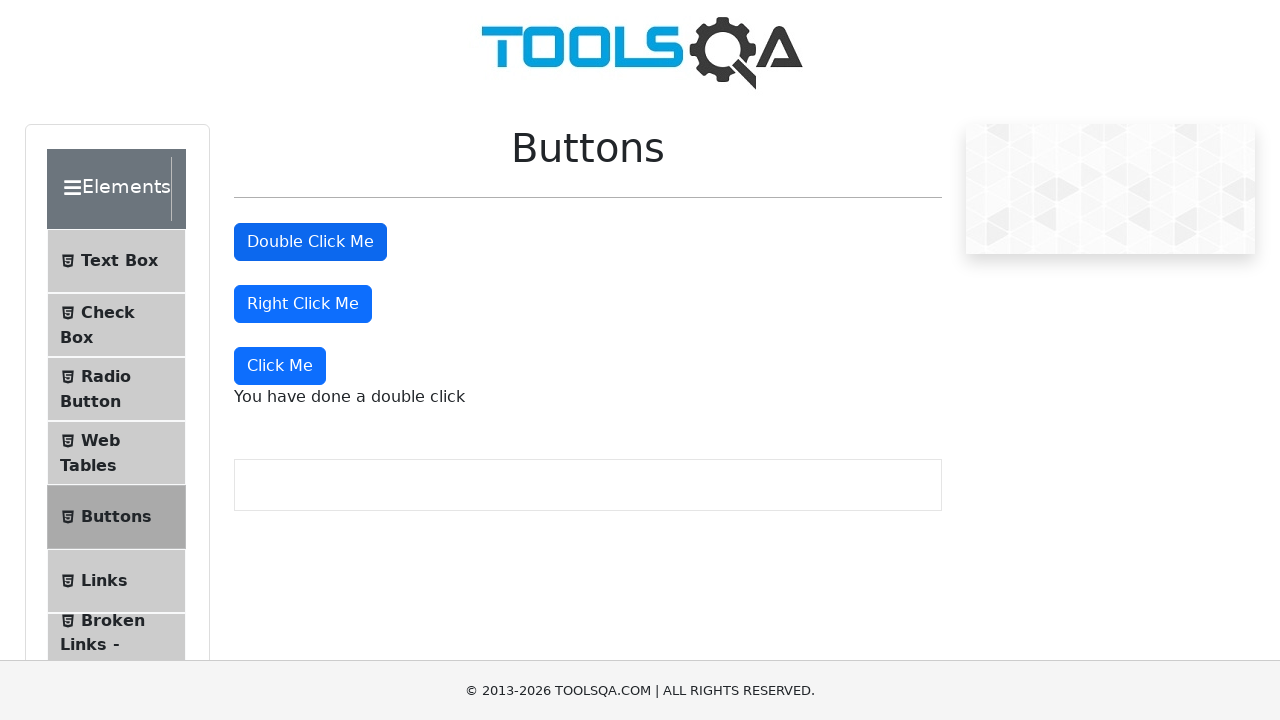

Double-click message element became visible
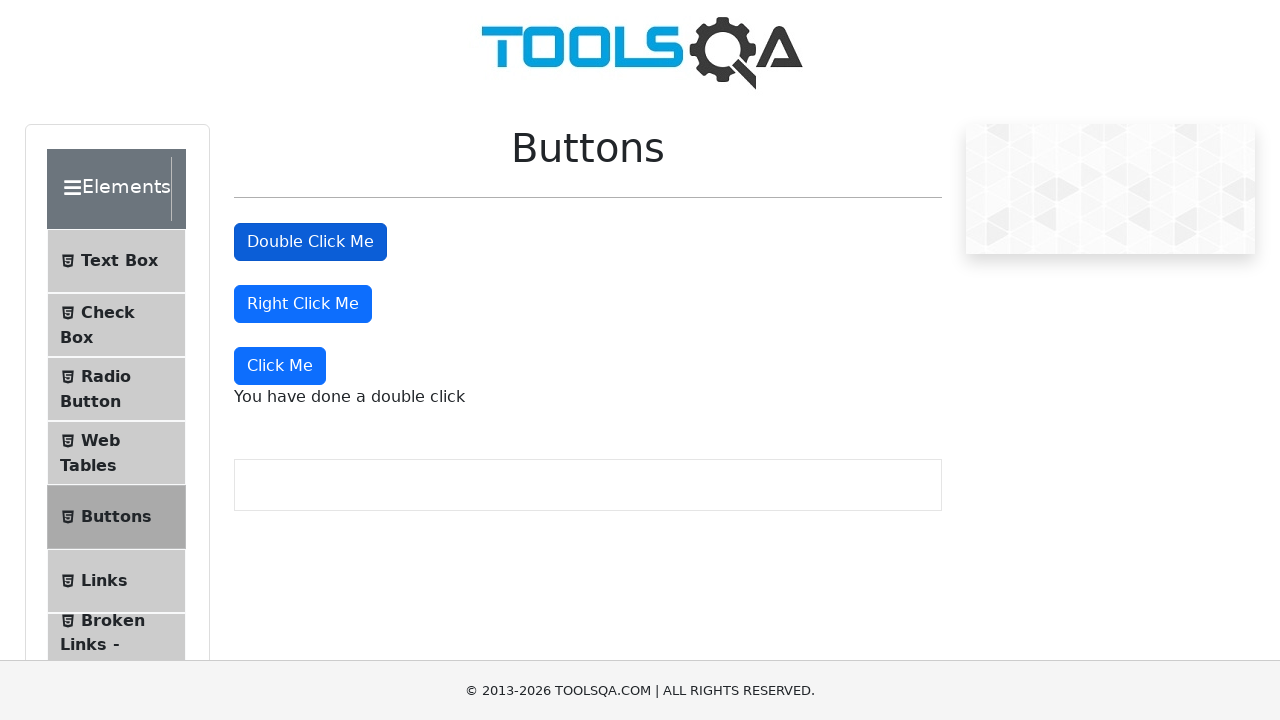

Verified double-click message text: 'You have done a double click'
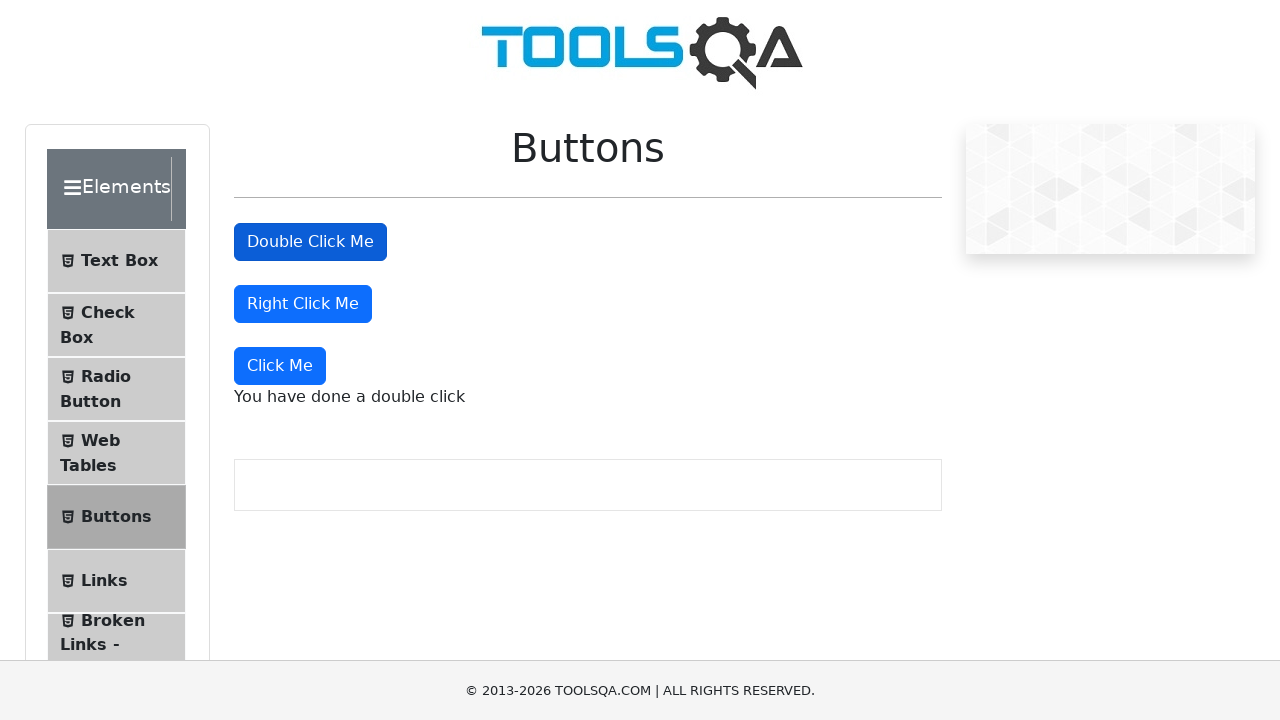

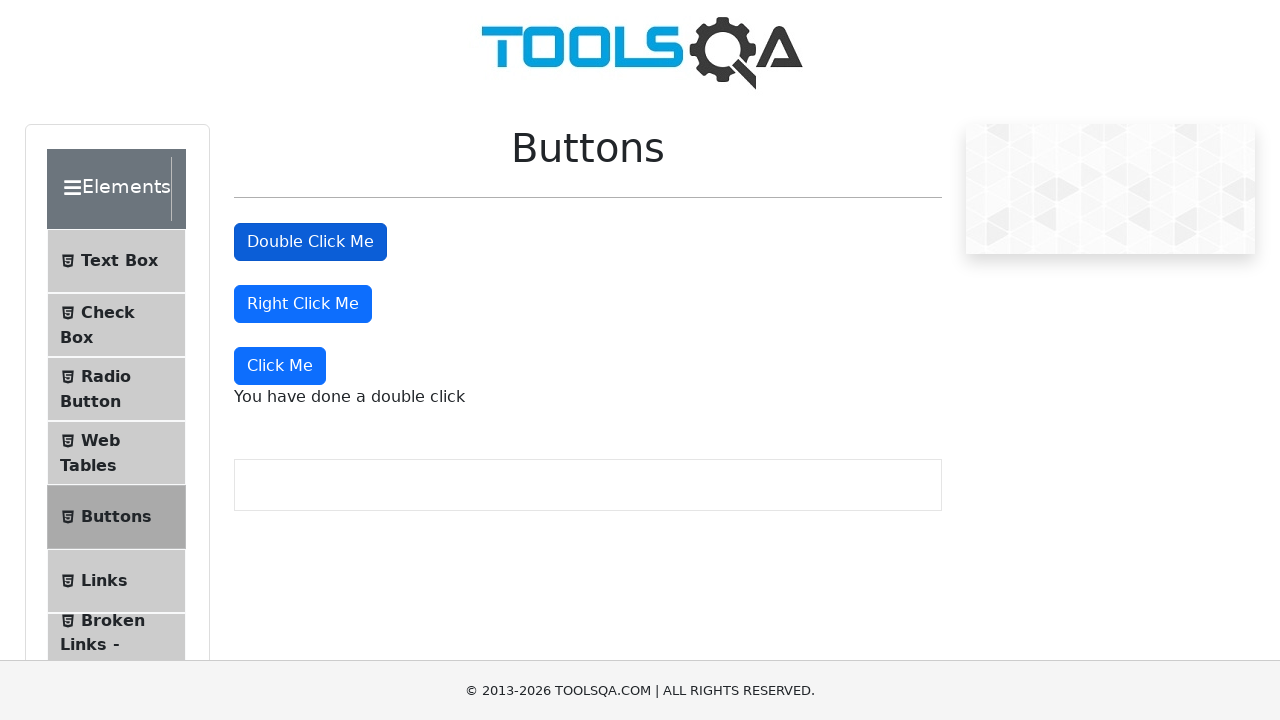